Tests footer navigation links by opening each link in the first column of the footer in new tabs and verifying the page titles

Starting URL: https://rahulshettyacademy.com/AutomationPractice/

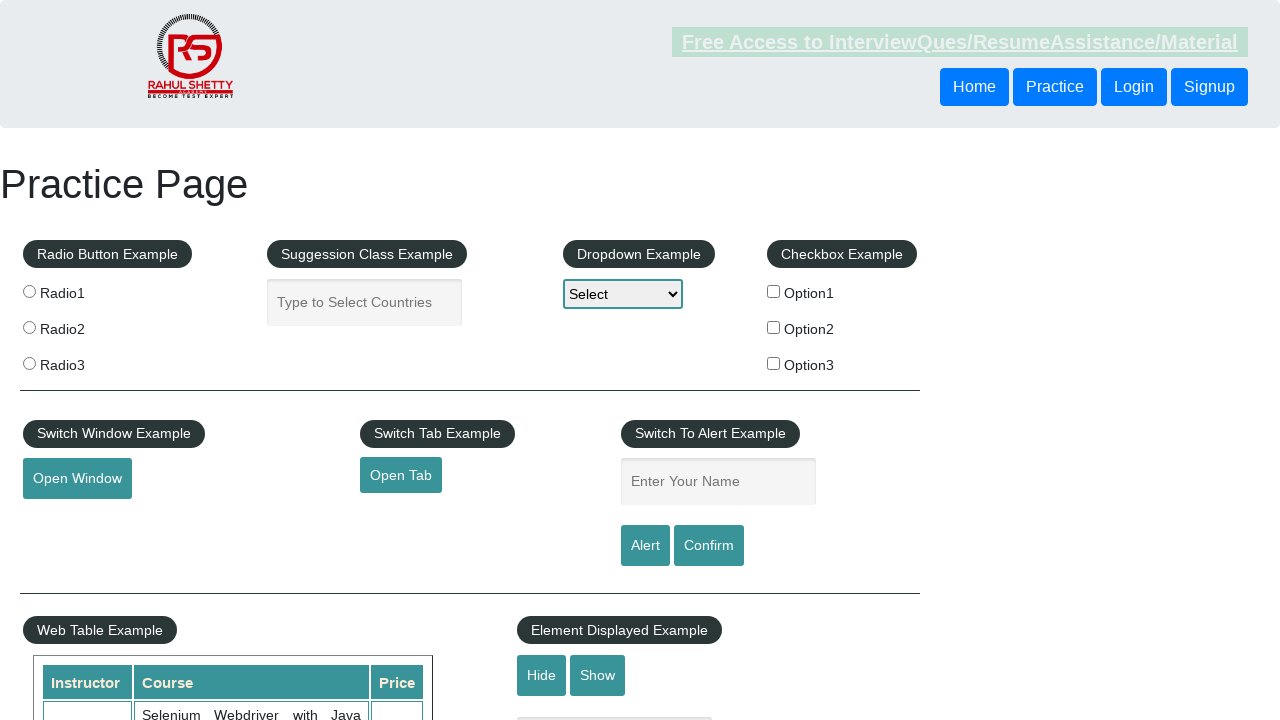

Located footer element with id 'gf-BIG'
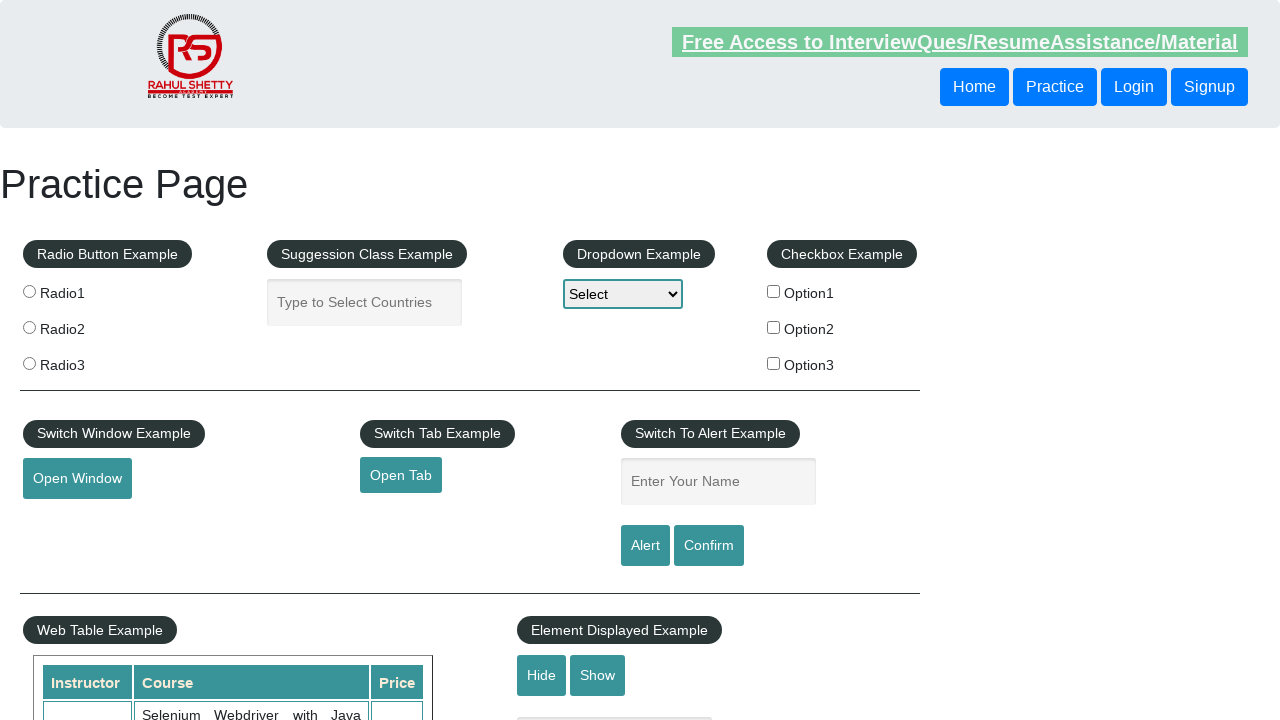

Found total footer links: 20
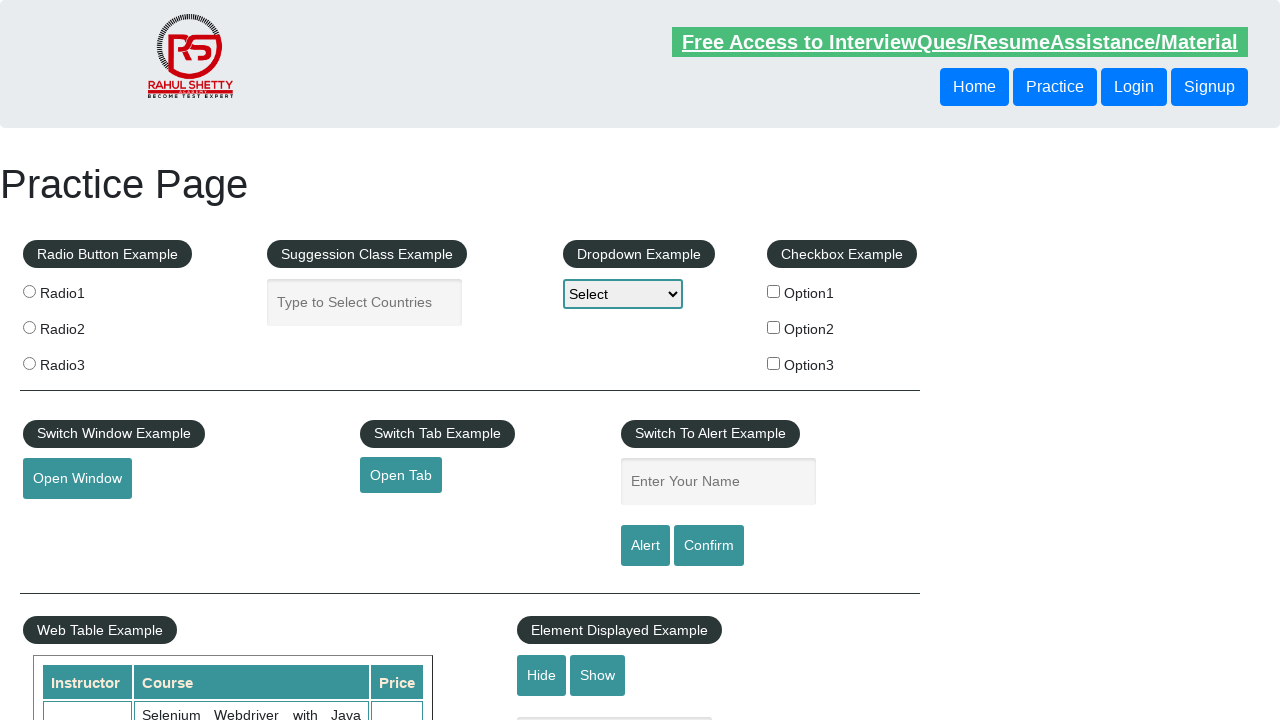

Located first column in footer using XPath
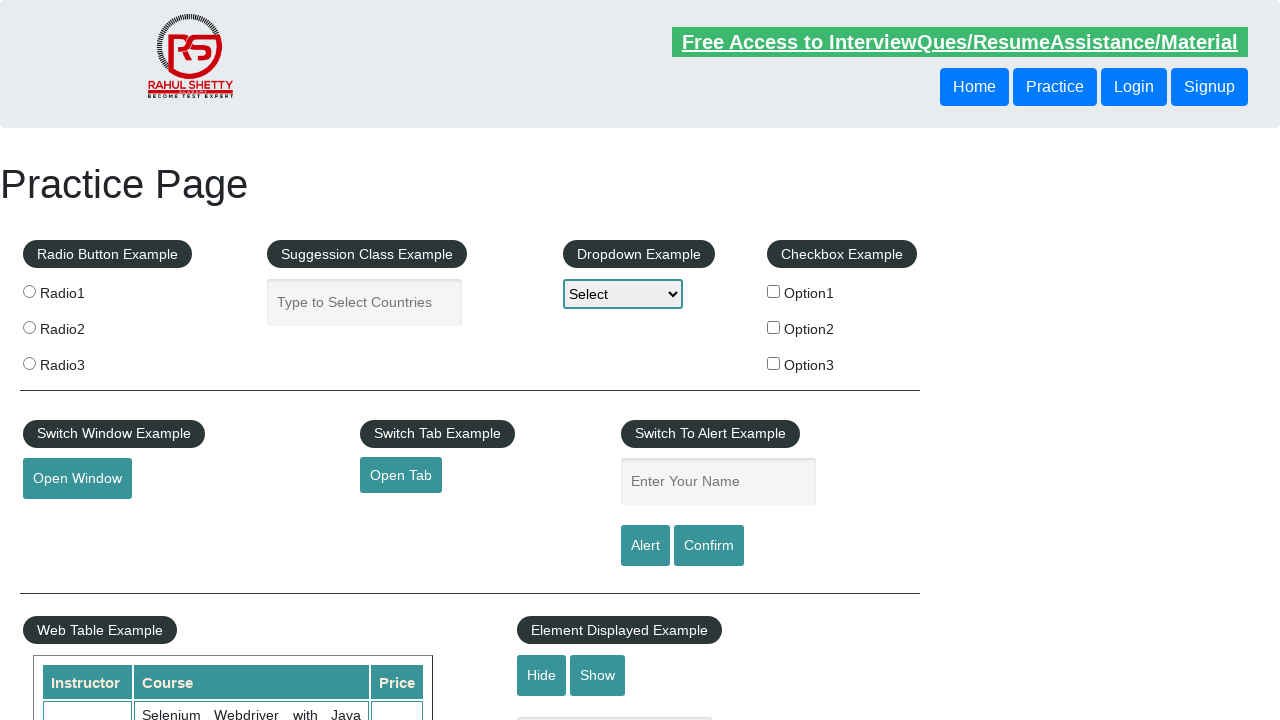

Found first column links: 0
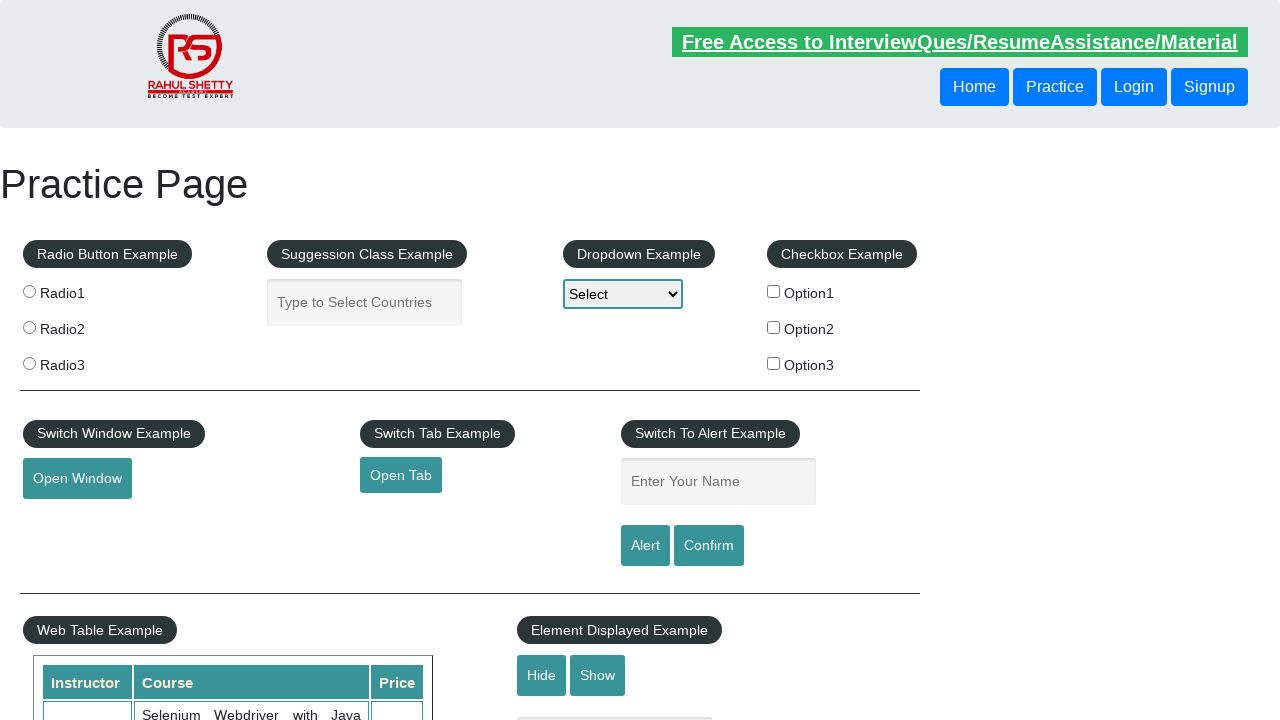

Retrieved all 0 links from first column
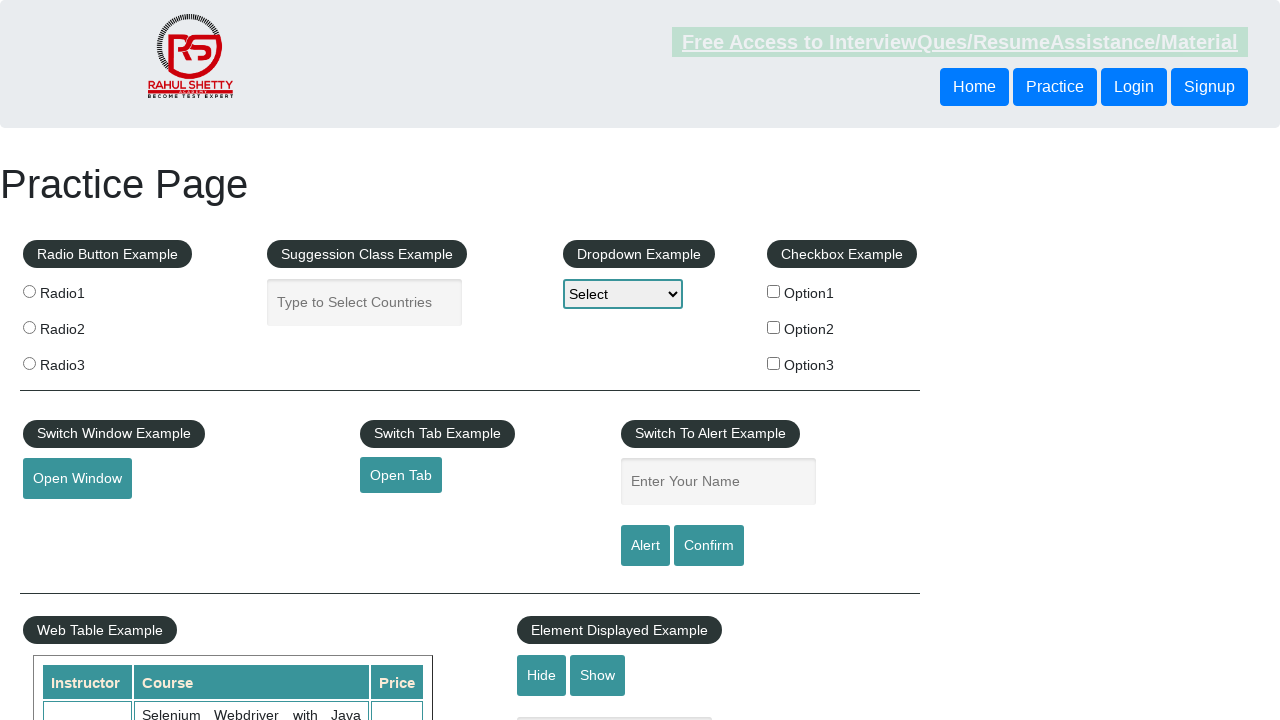

Retrieved all open pages/tabs: 1 total
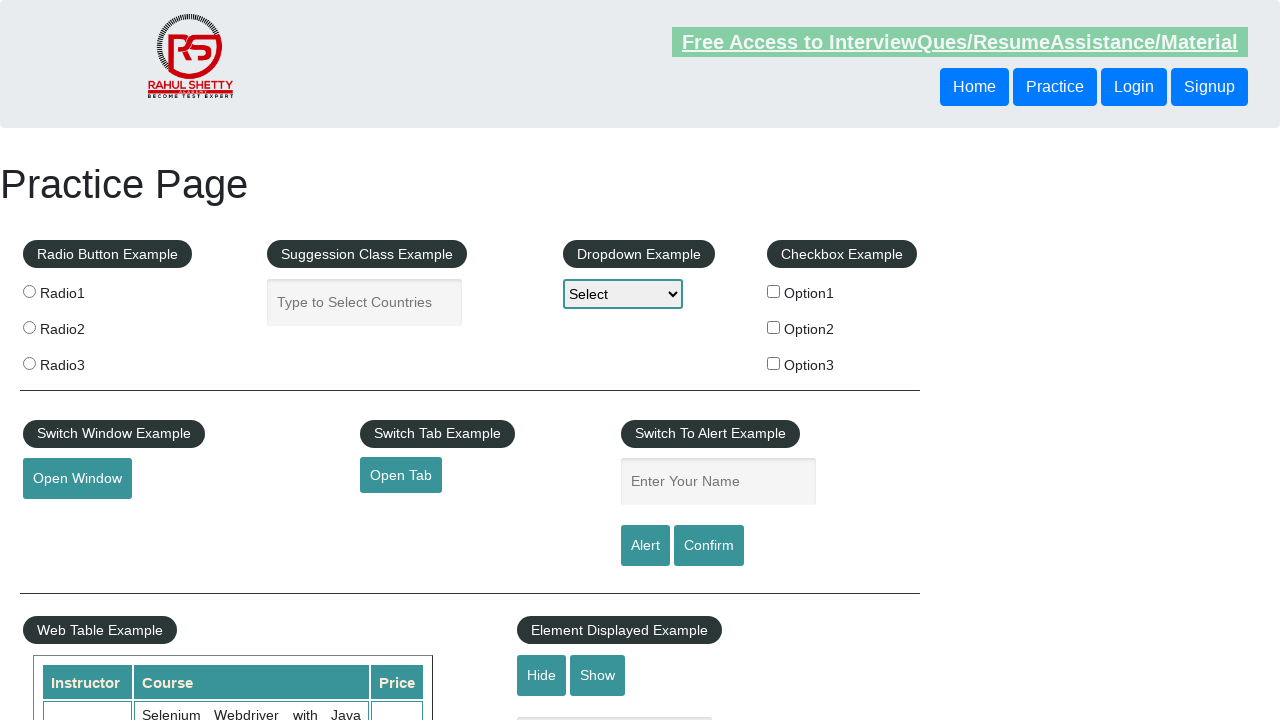

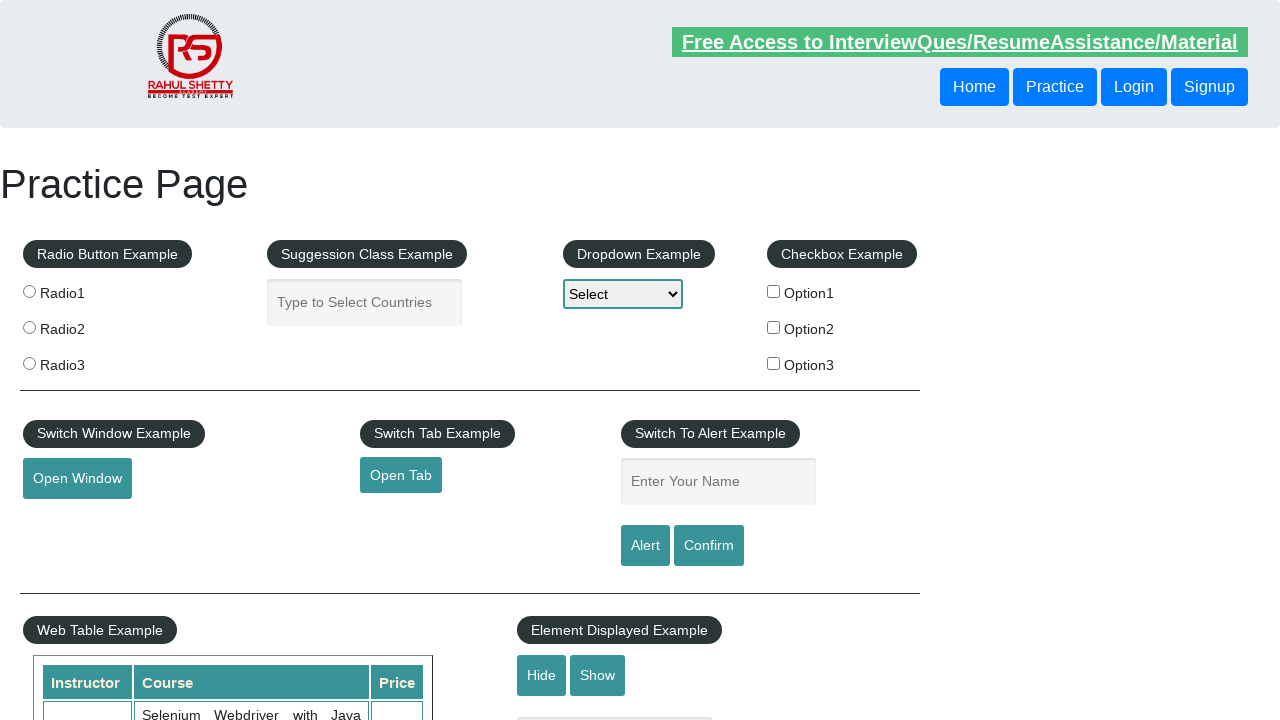